Tests that entering a number too big (above 100) displays the correct error message "Number is too big"

Starting URL: https://kristinek.github.io/site/tasks/enter_a_number

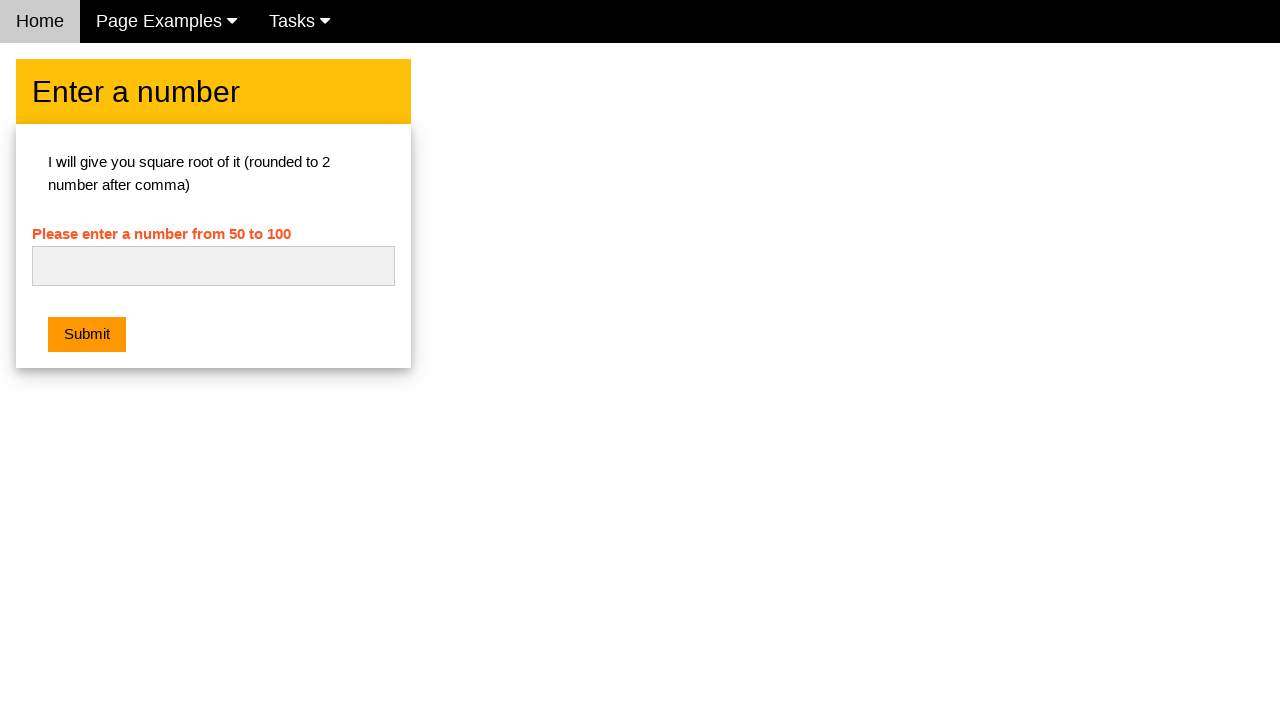

Navigated to enter a number task page
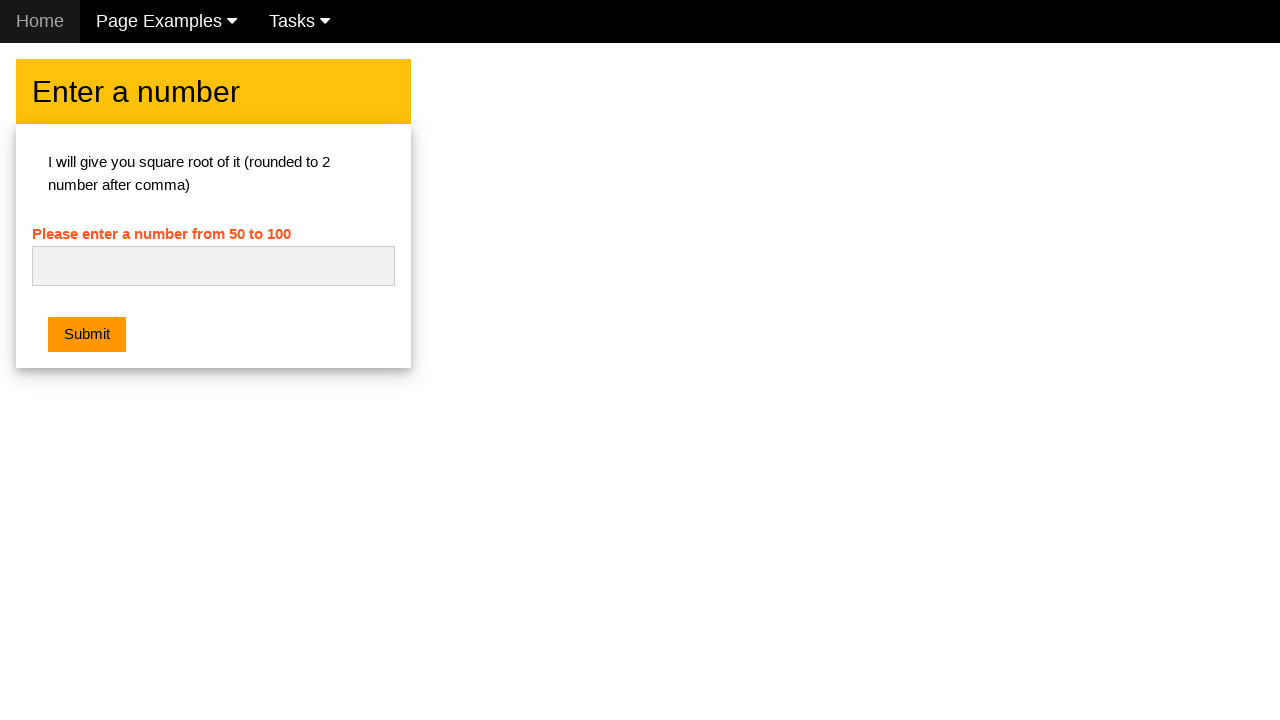

Filled number input field with 144 (too big) on #numb
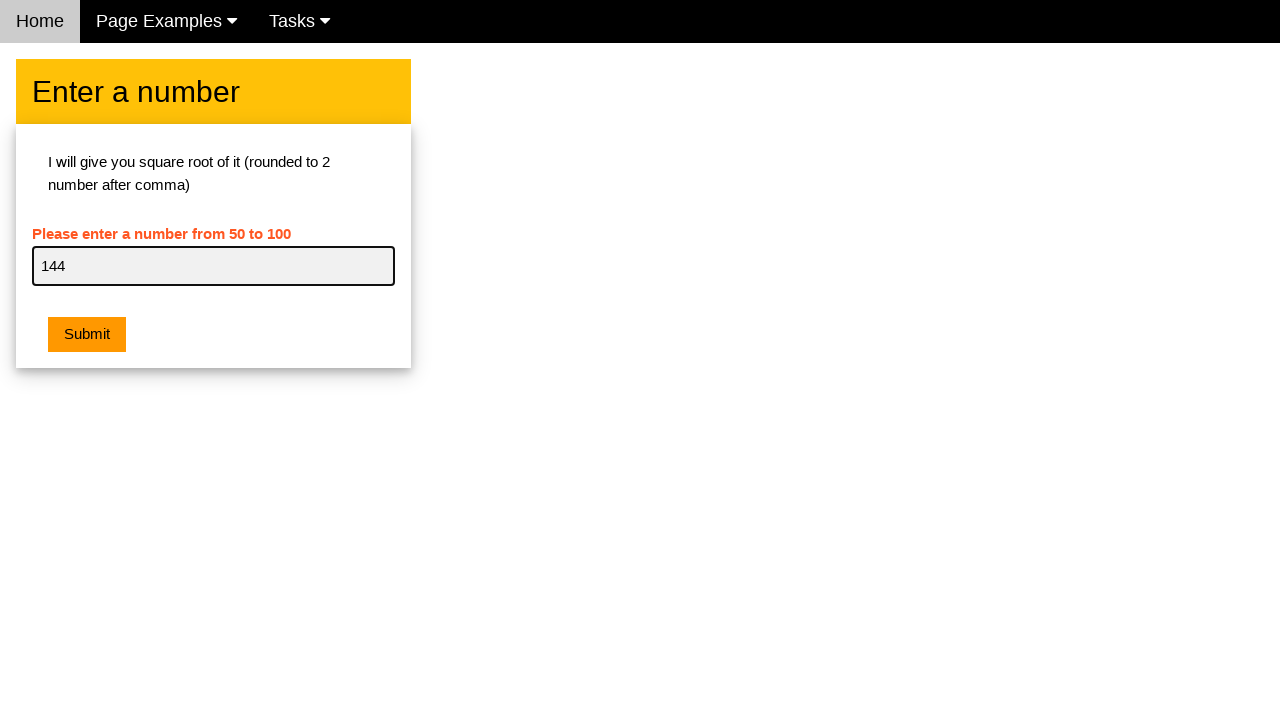

Clicked submit button at (87, 335) on .w3-orange
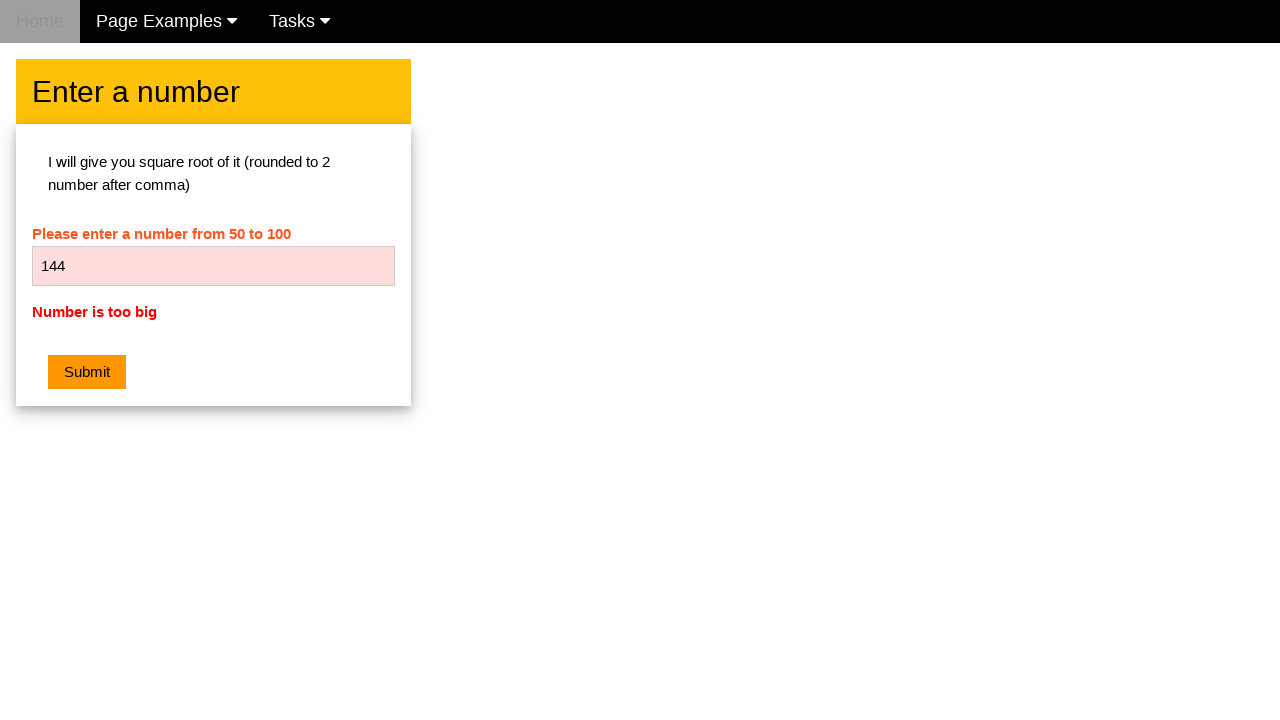

Retrieved error message text
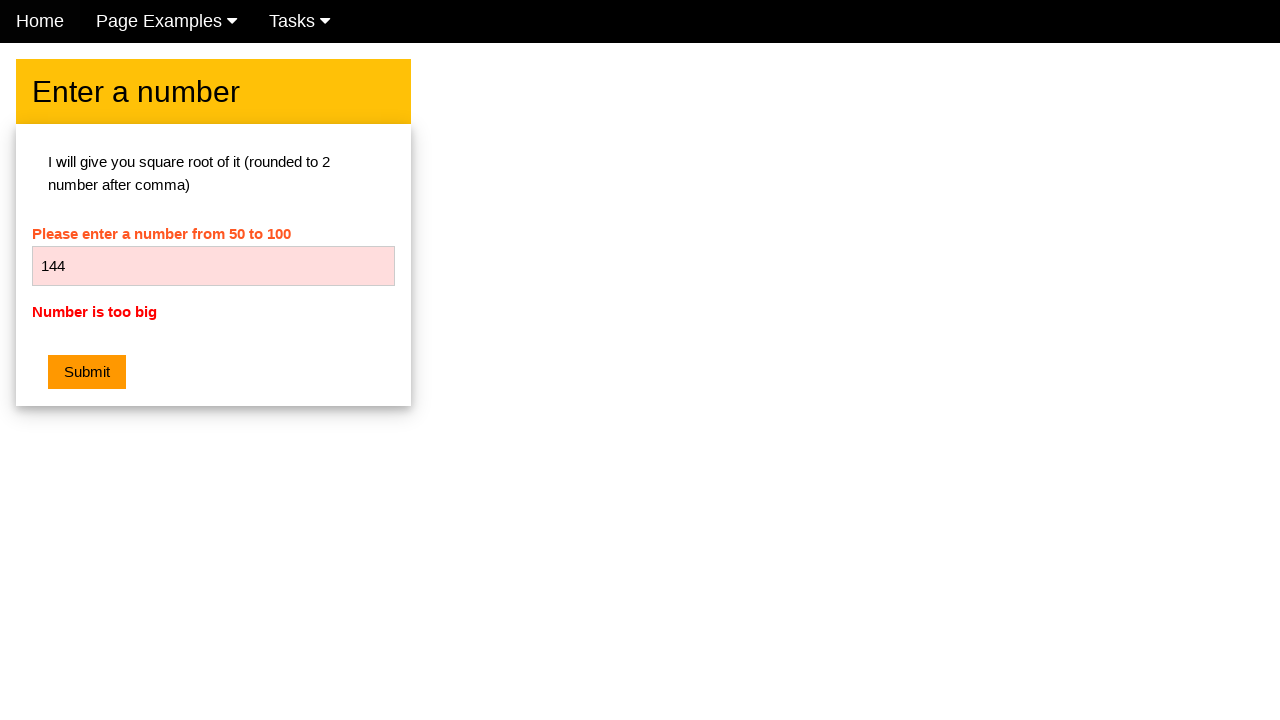

Verified error message displays 'Number is too big'
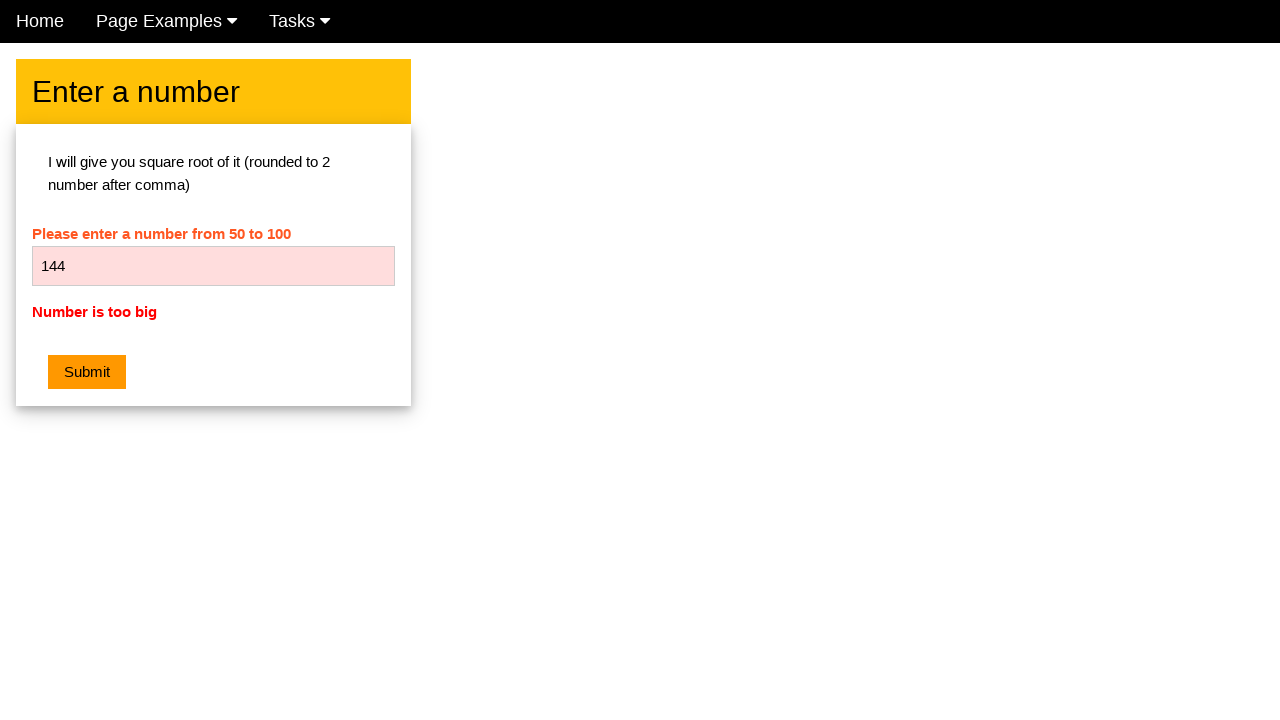

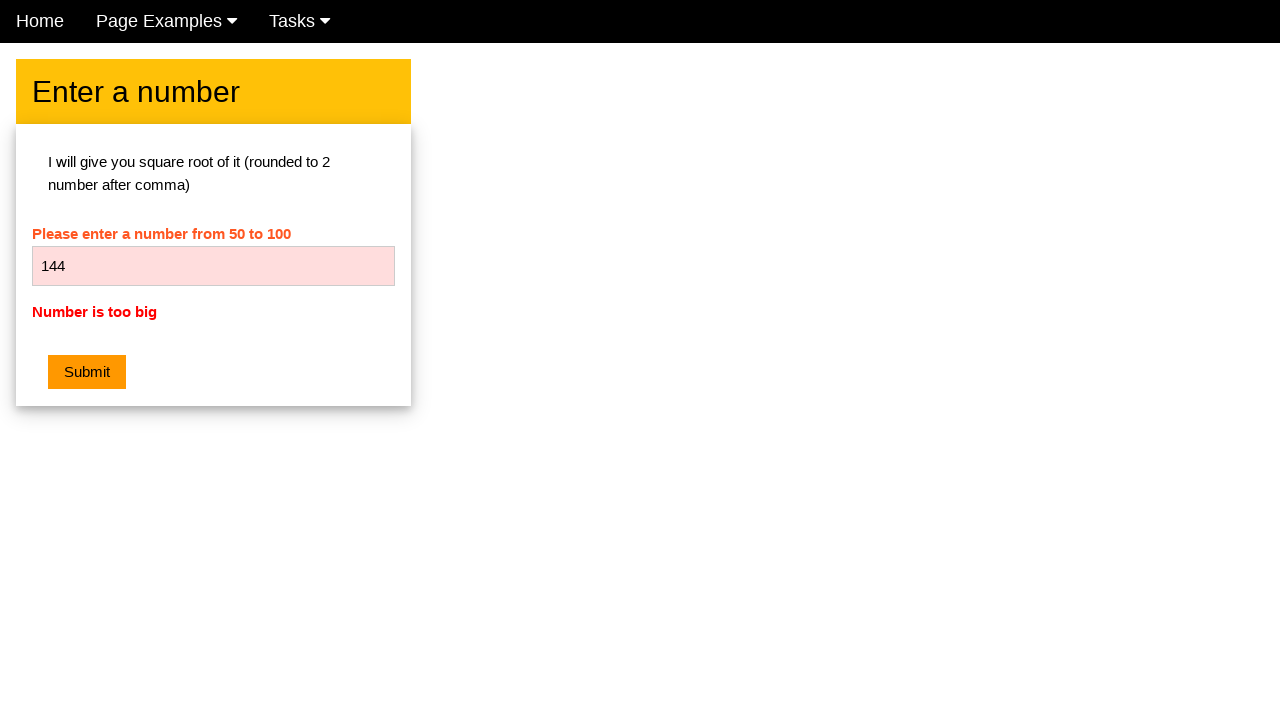